Tests that the form rejects empty email field by submitting with empty email and verifying error alert

Starting URL: https://davi-vert.vercel.app/index.html

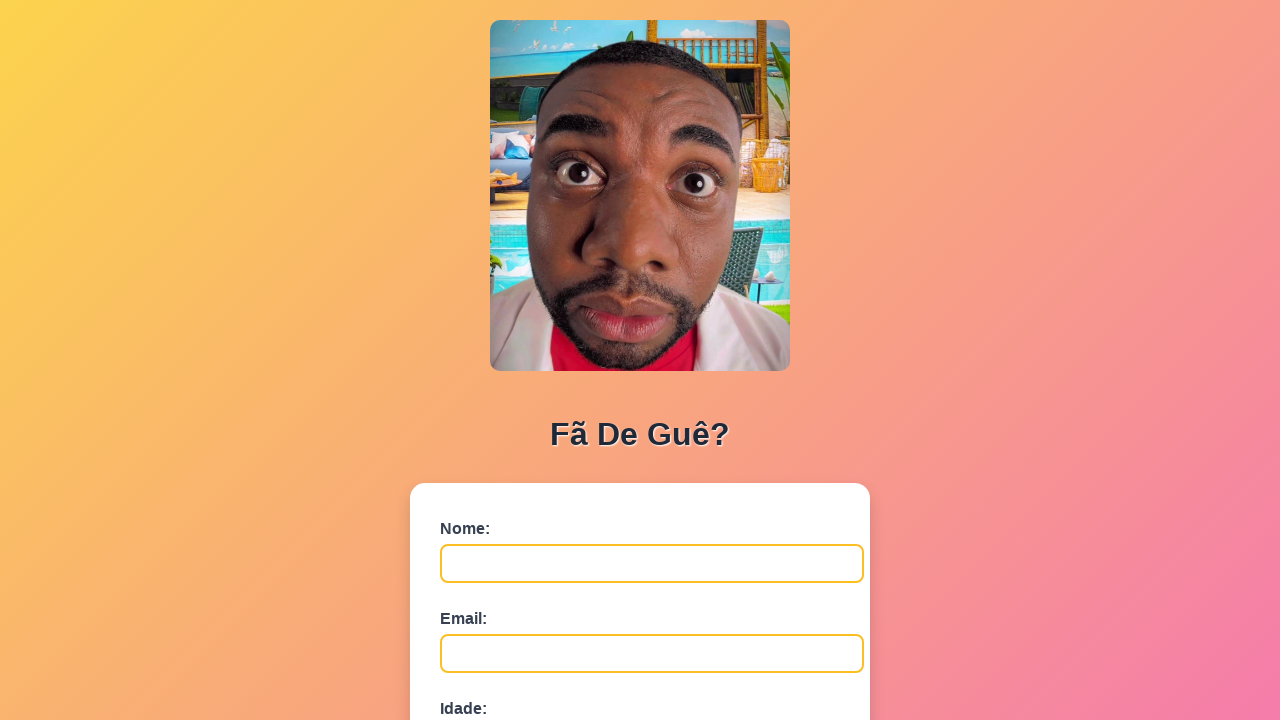

Navigated to form page
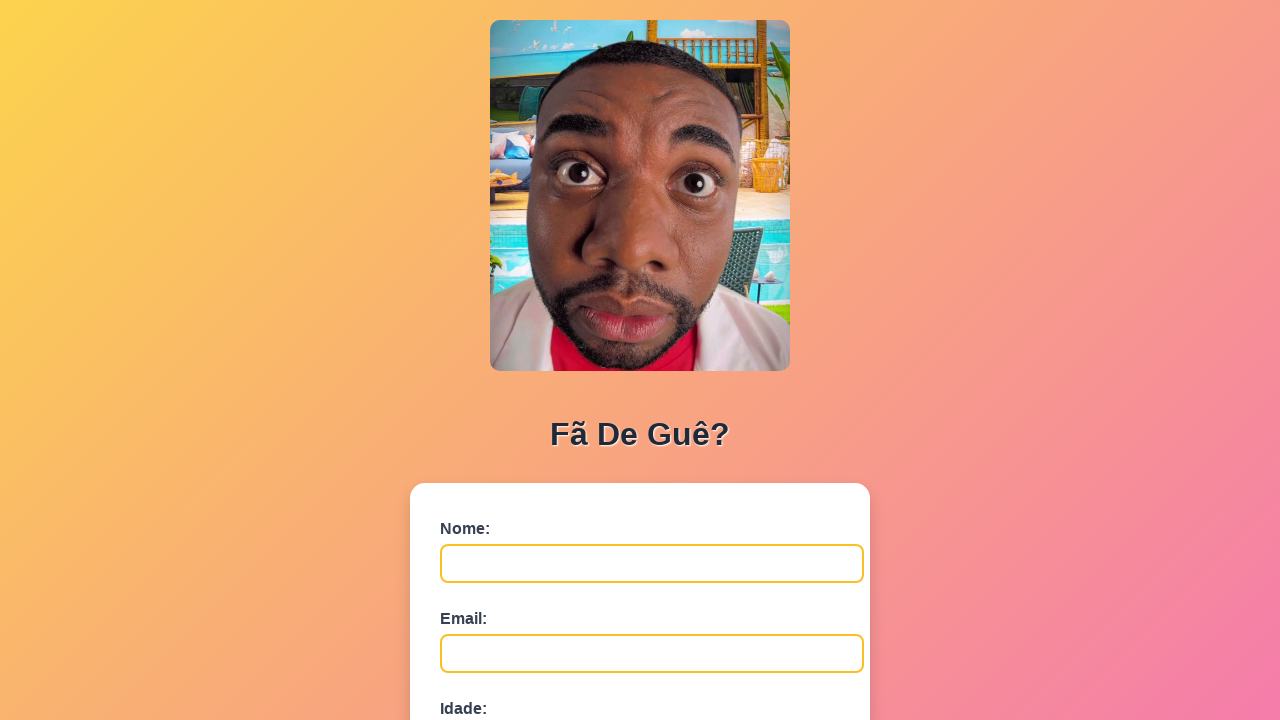

Cleared localStorage
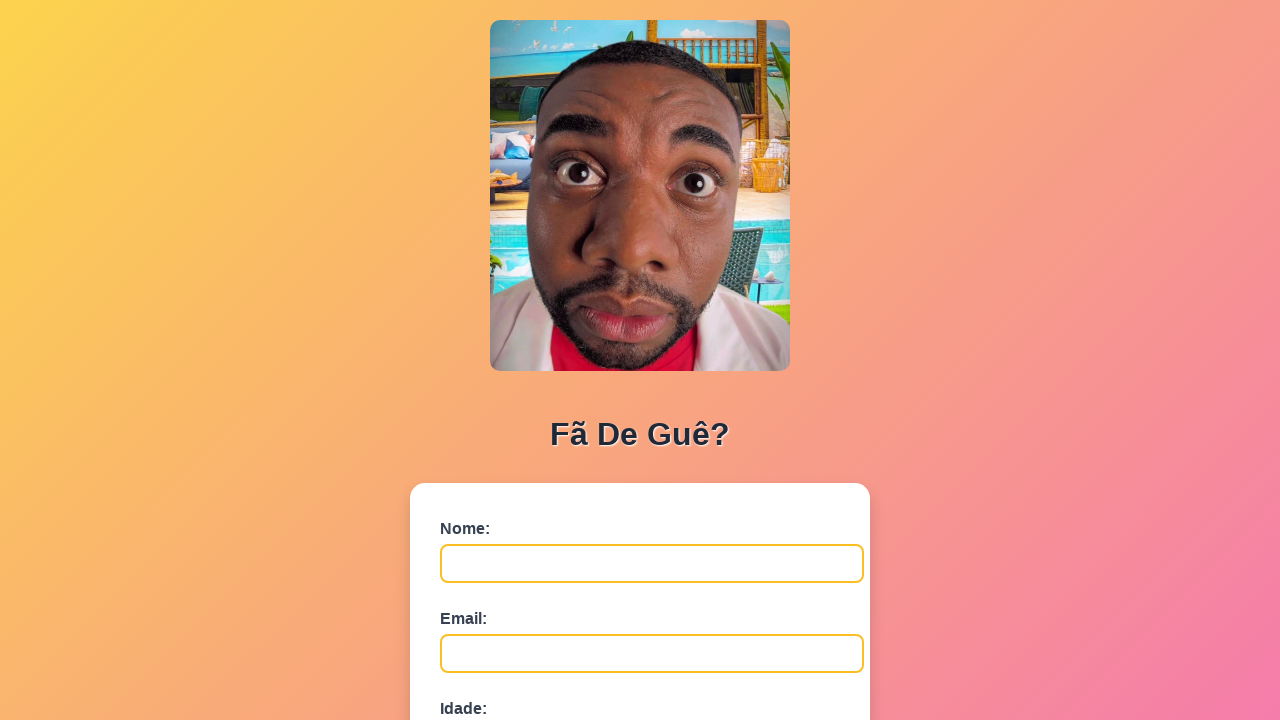

Filled name field with 'Fernanda Rodrigues' on #nome
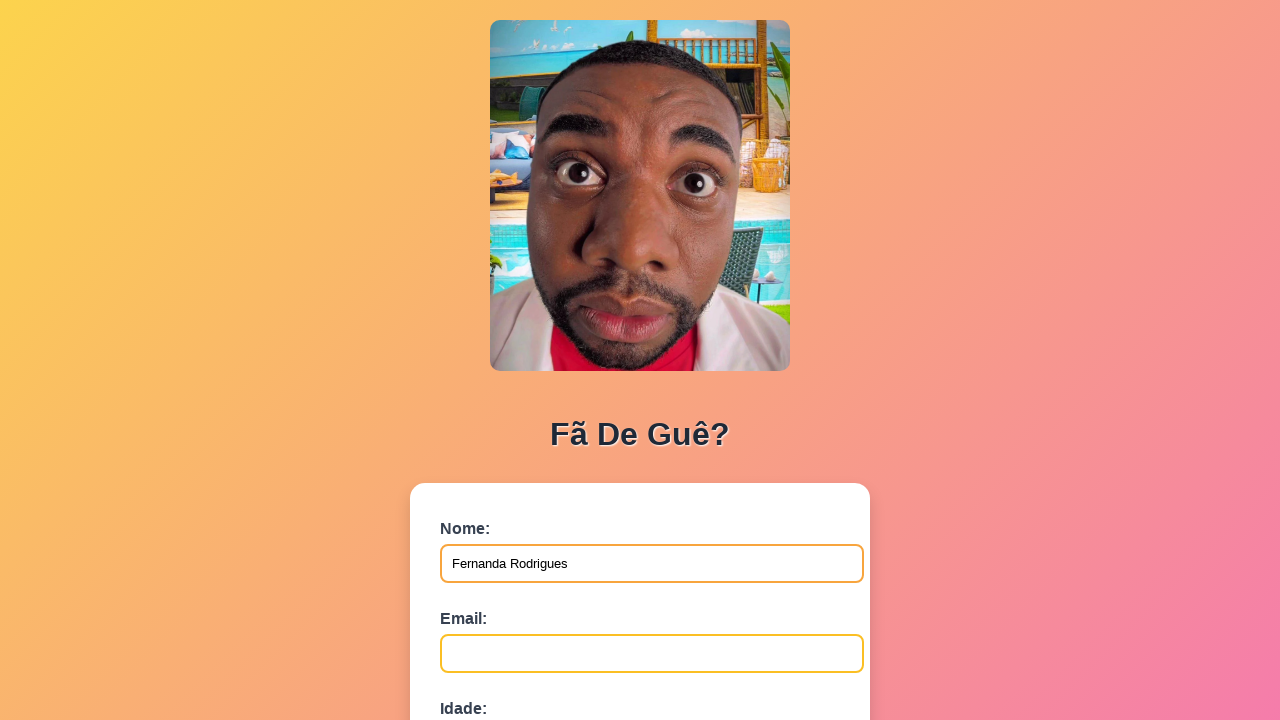

Left email field empty on #email
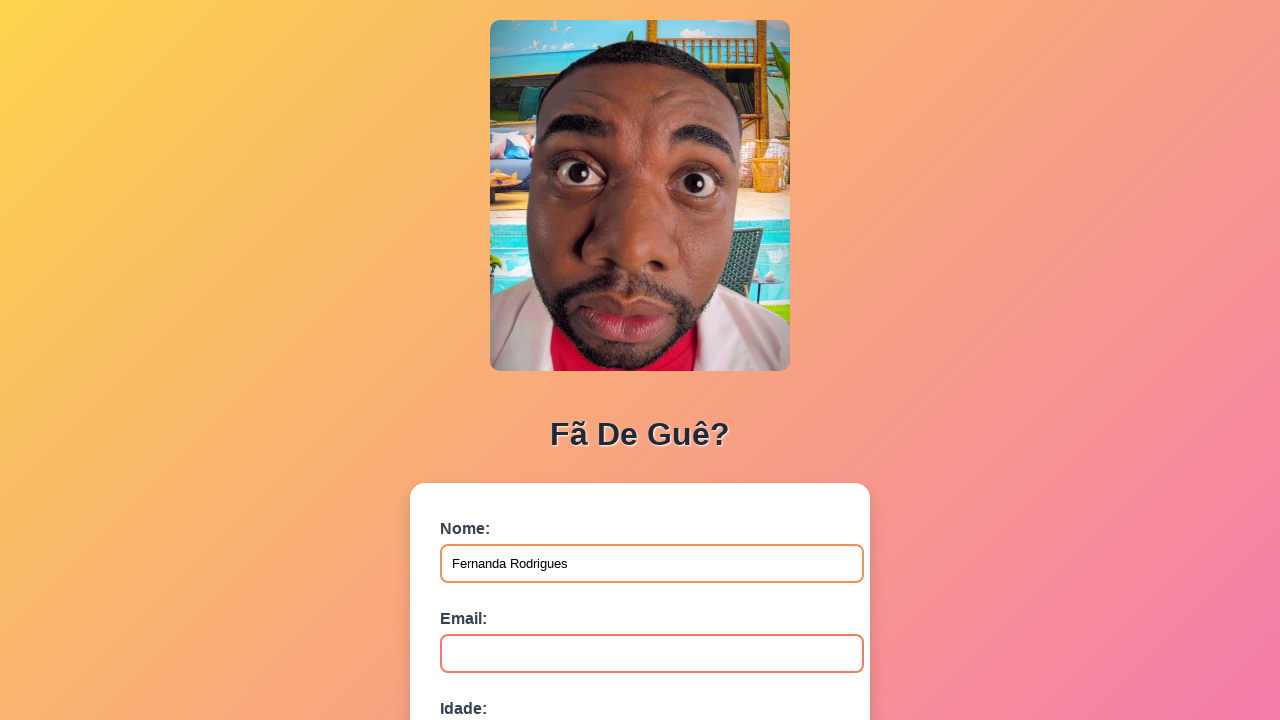

Filled age field with '42' on #idade
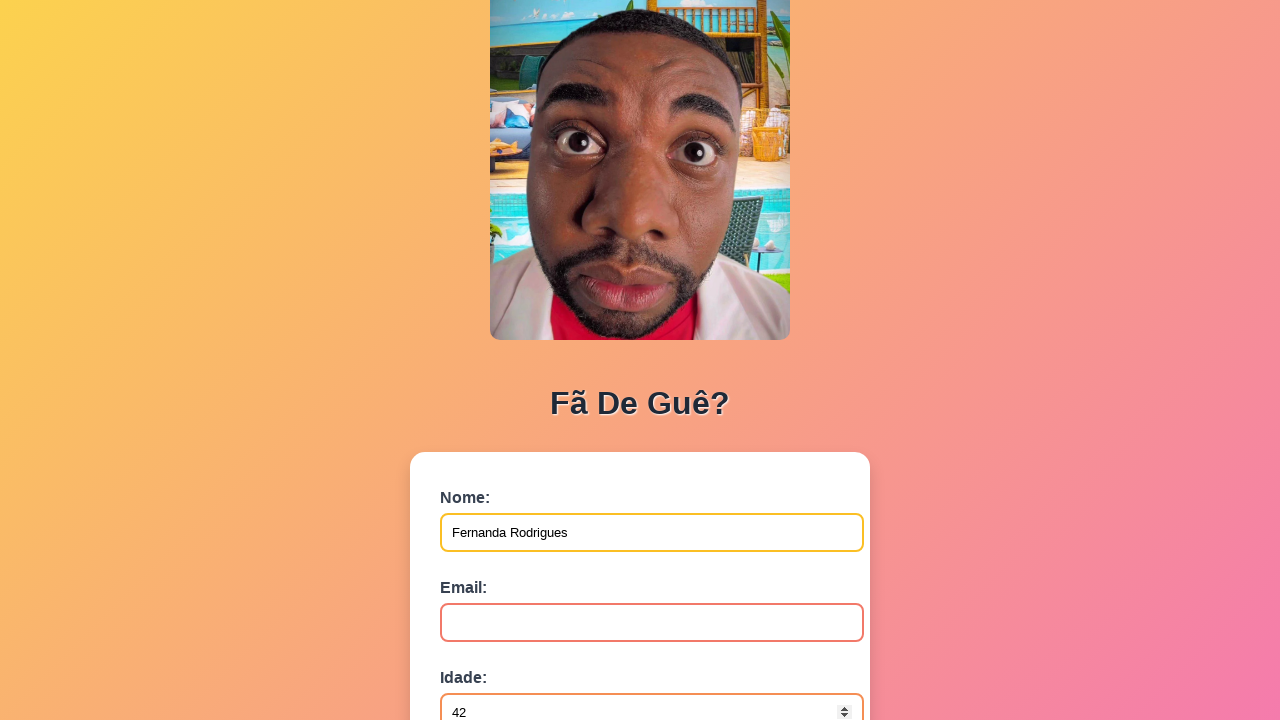

Clicked submit button to submit form with empty email at (490, 569) on button[type='submit']
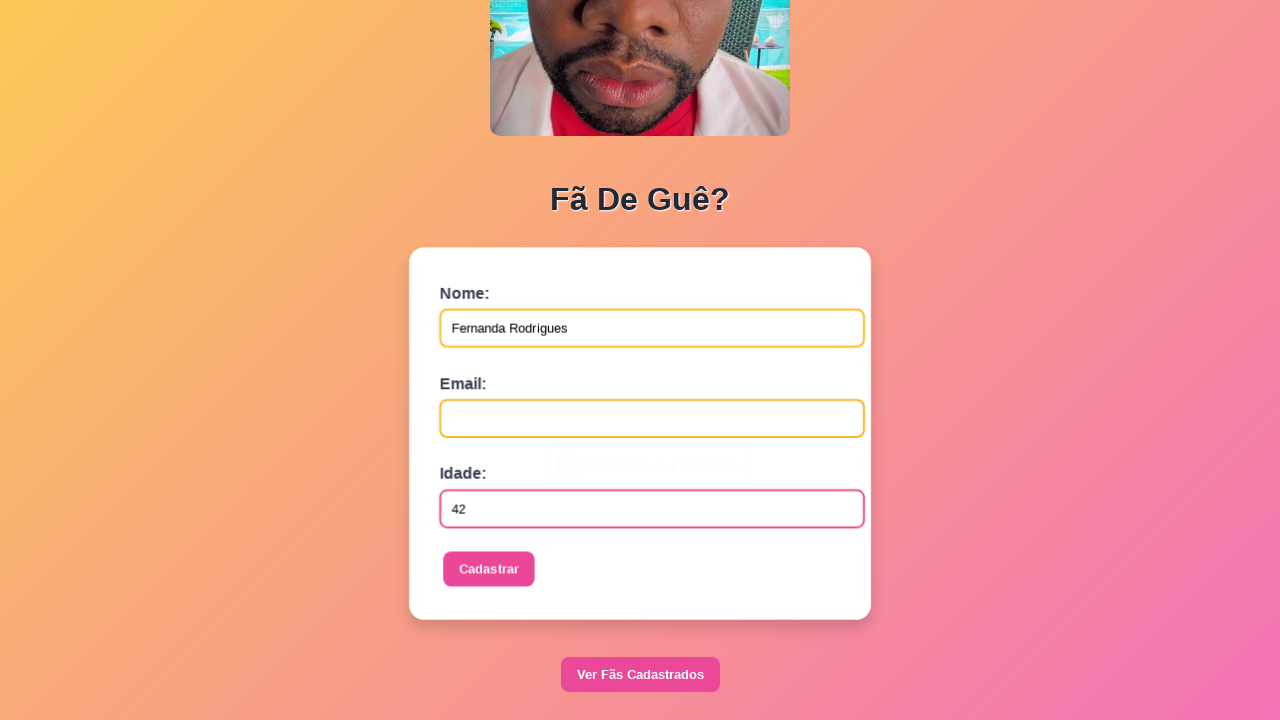

Waited for alert to appear
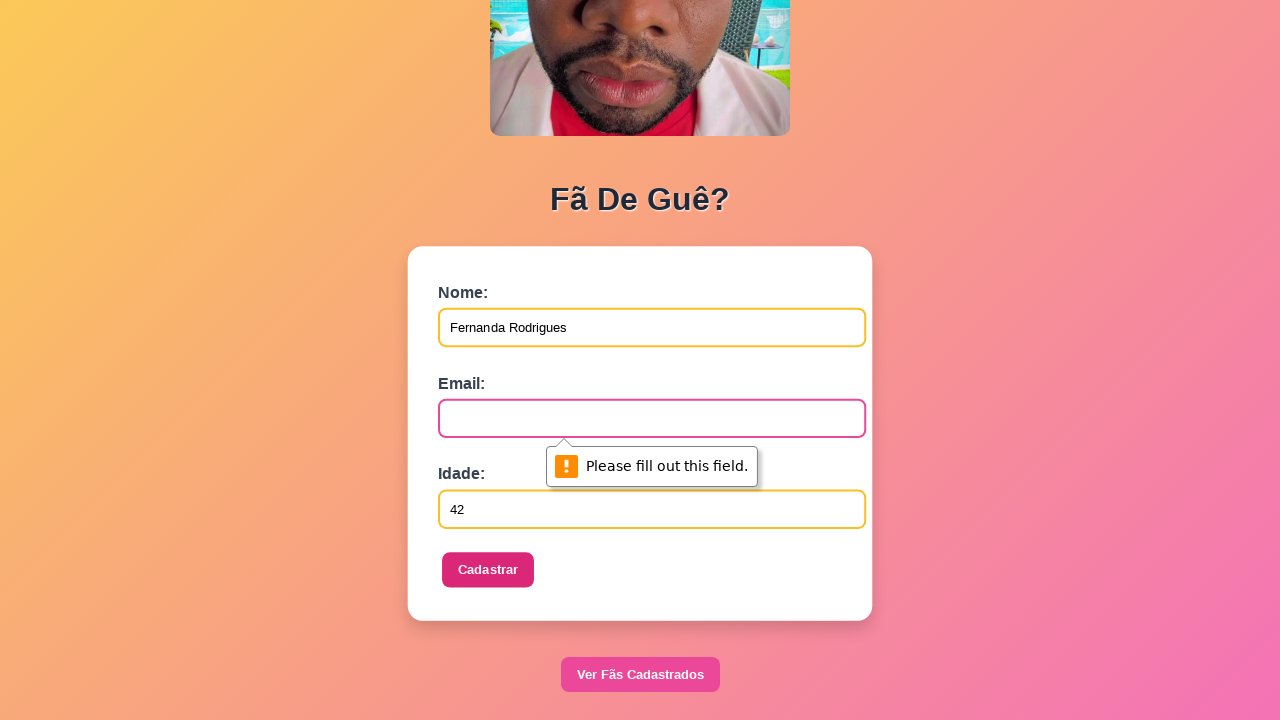

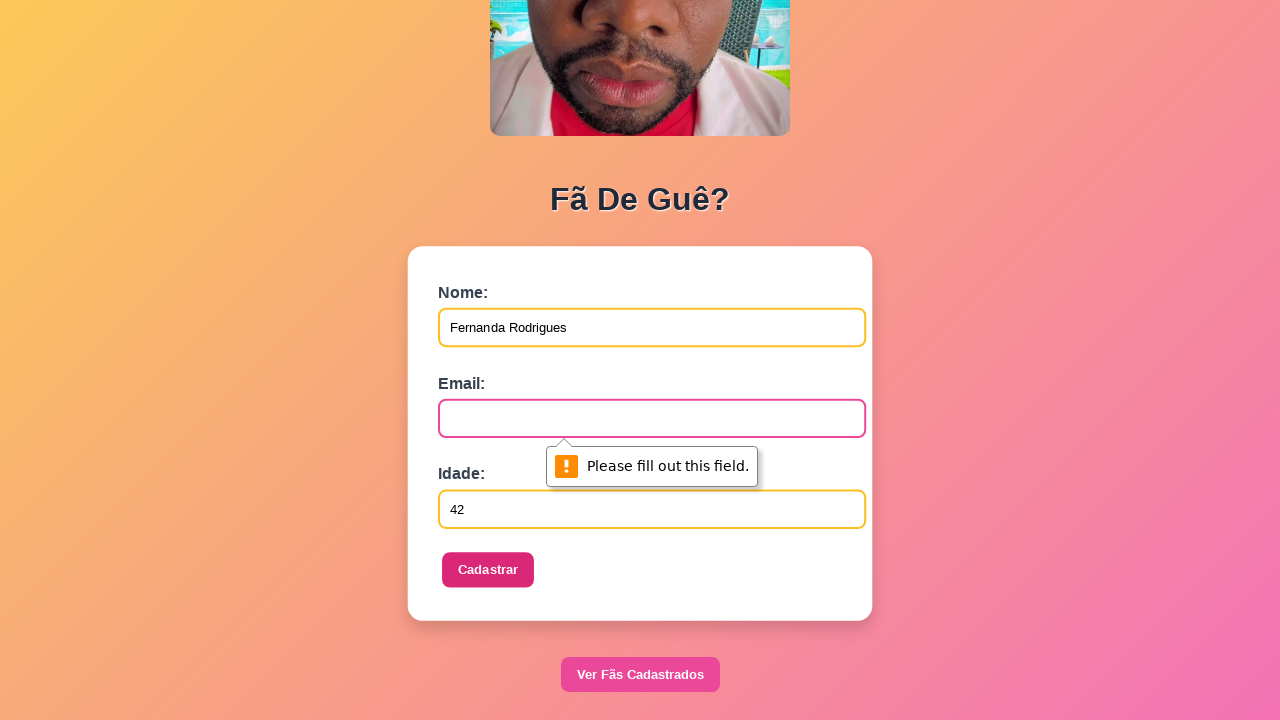